Navigates to a playground page and verifies that specific text exists in the page source

Starting URL: https://mrreddyautomation.com/playground/

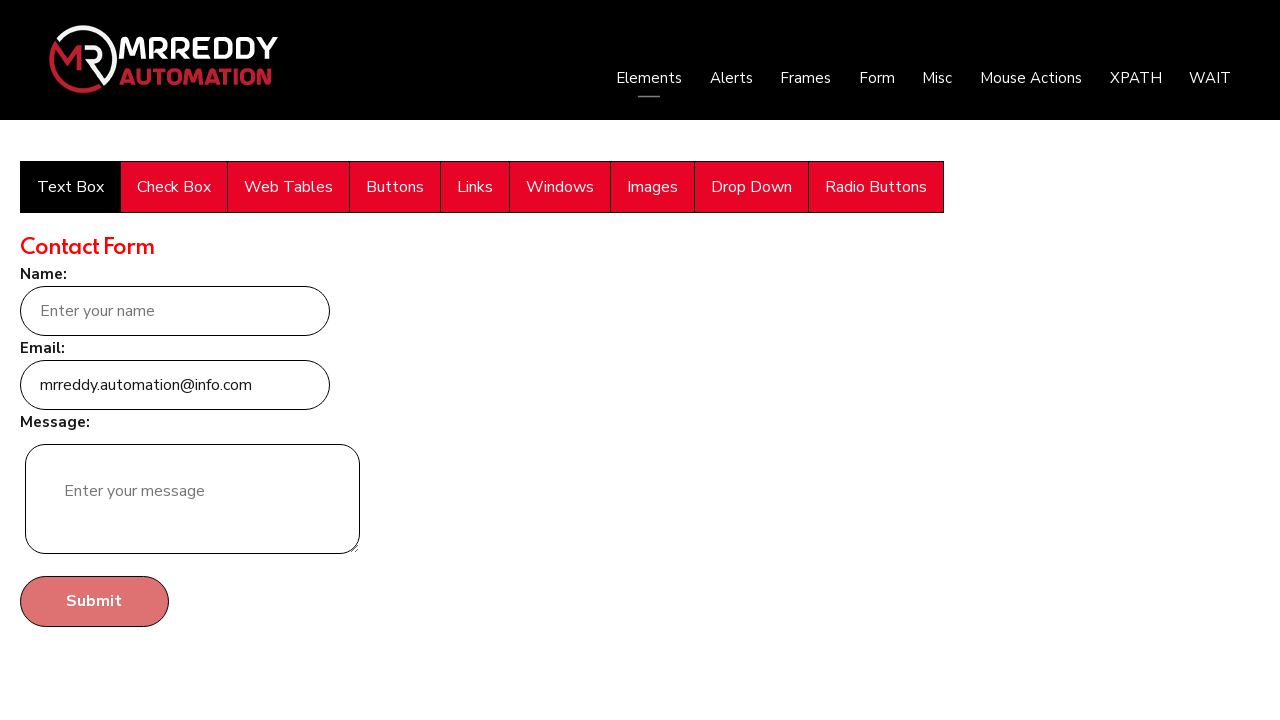

Retrieved page source content
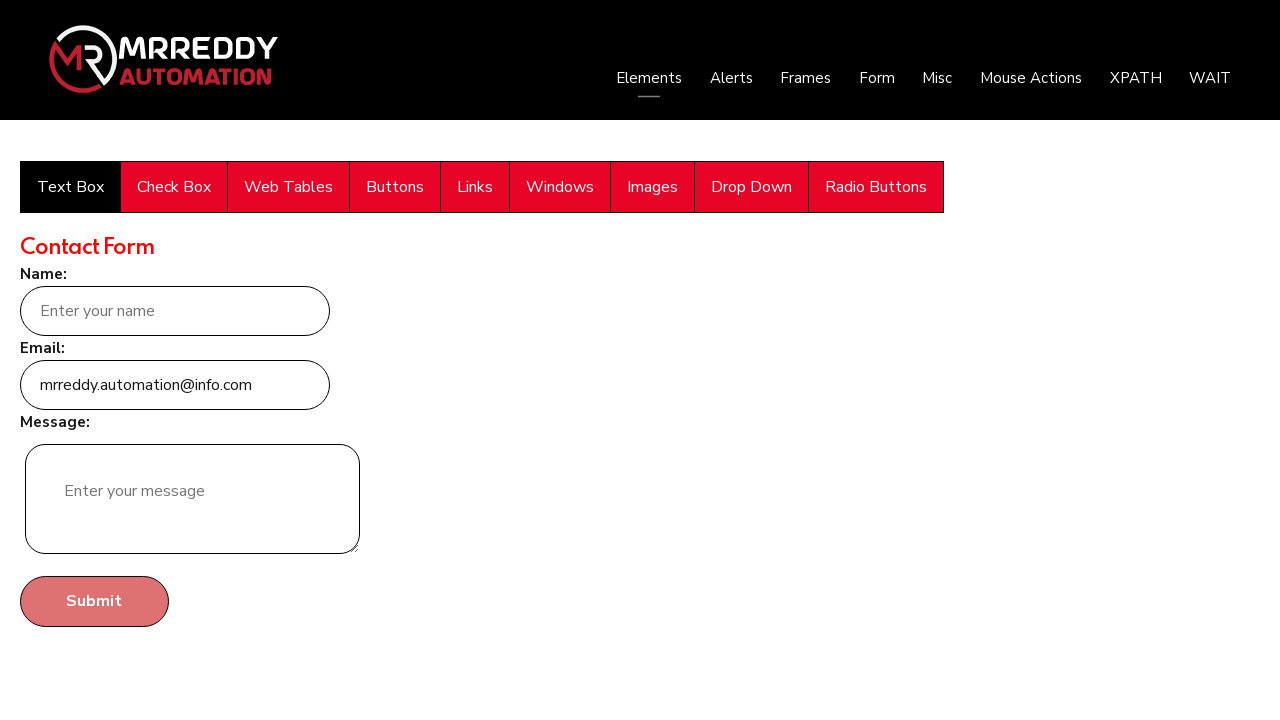

Verified 'Web Table' exists in page source
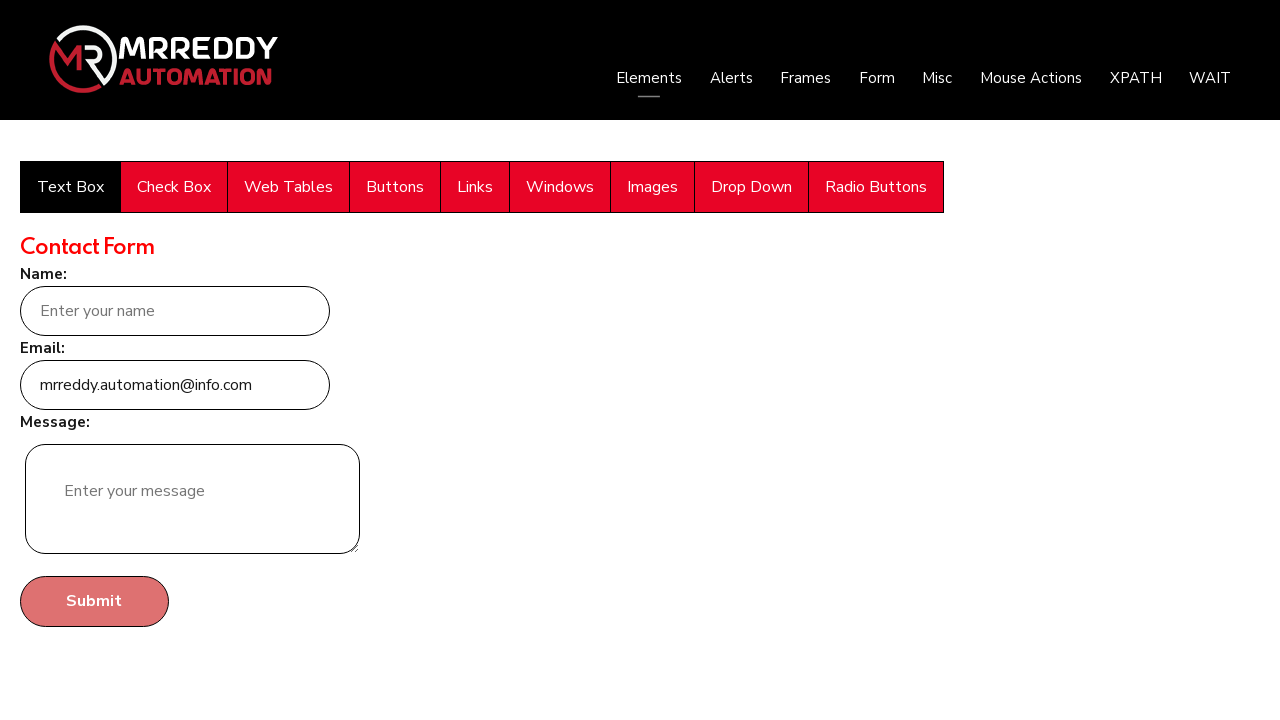

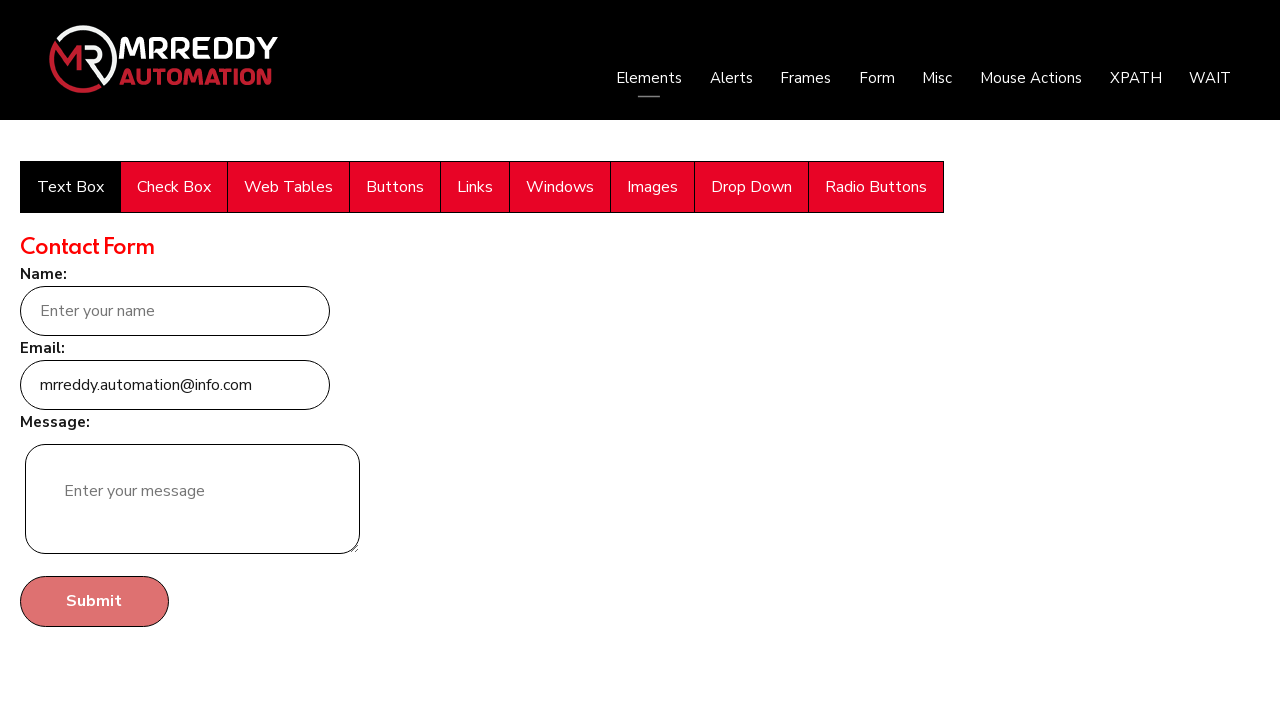